Checks GitHub homepage to detect whether a user is logged in by looking for user menu or login link indicators.

Starting URL: https://github.com

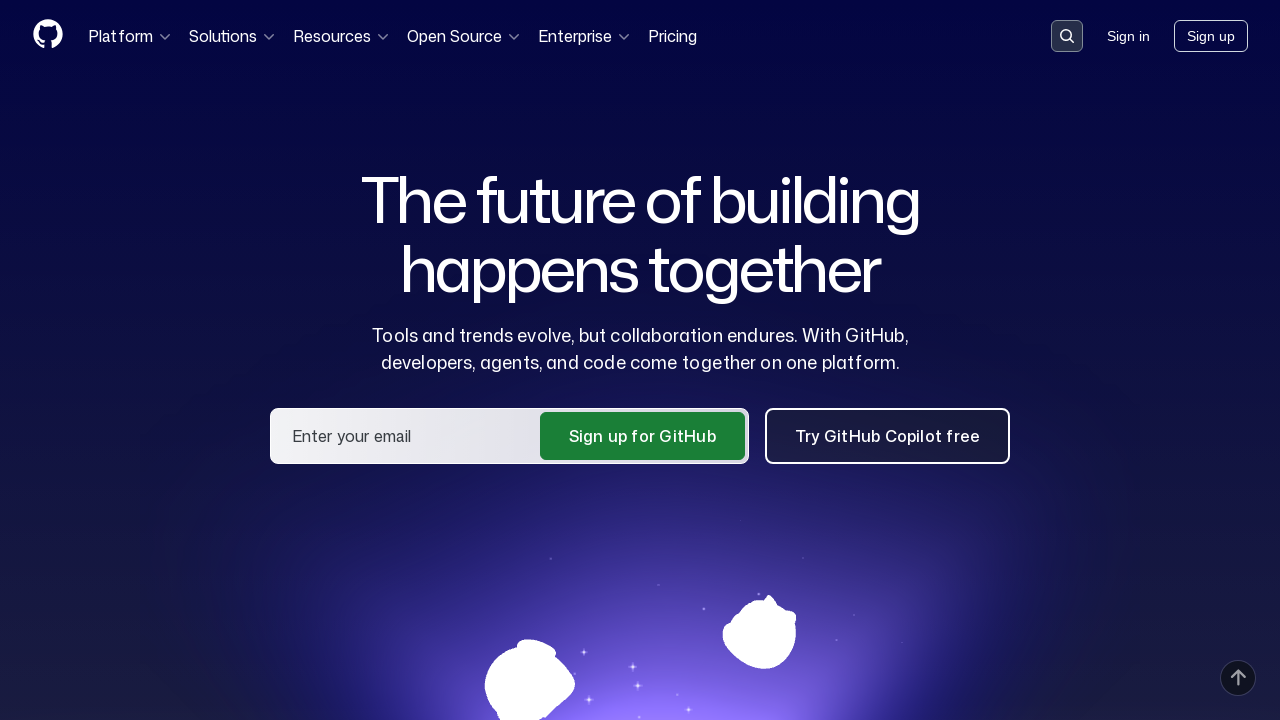

Navigated to GitHub homepage
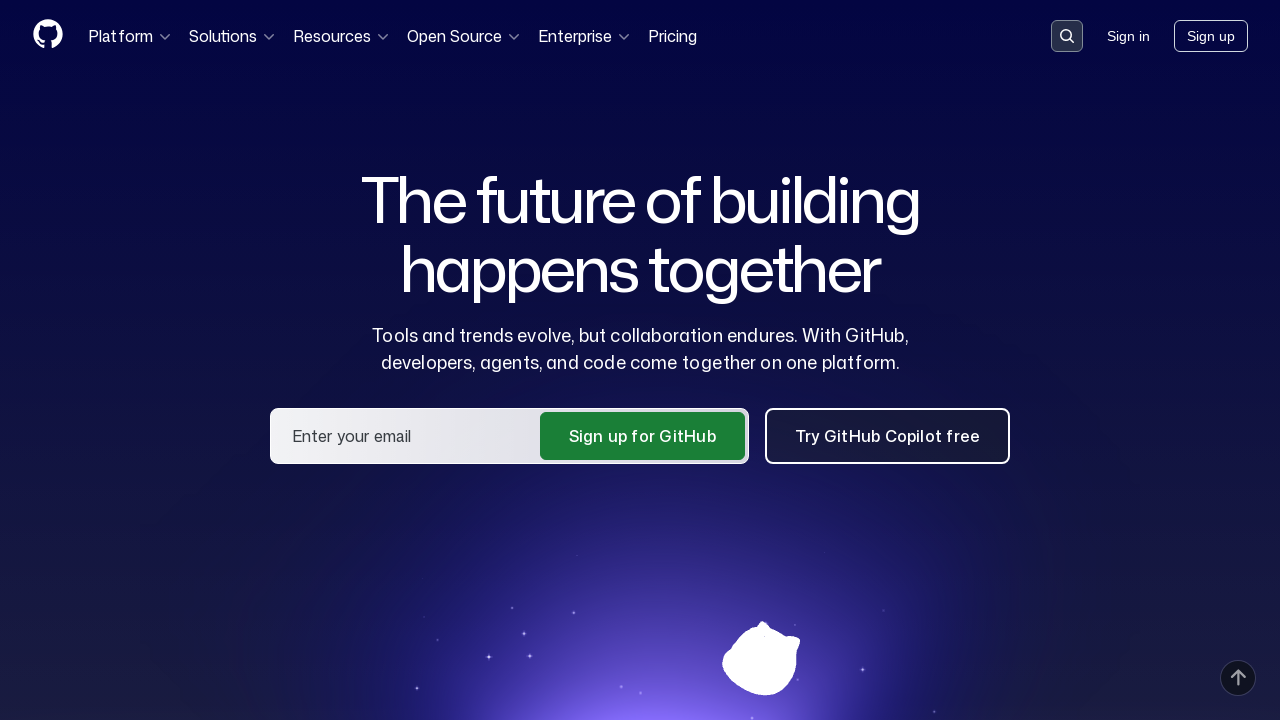

Located user menu toggle element
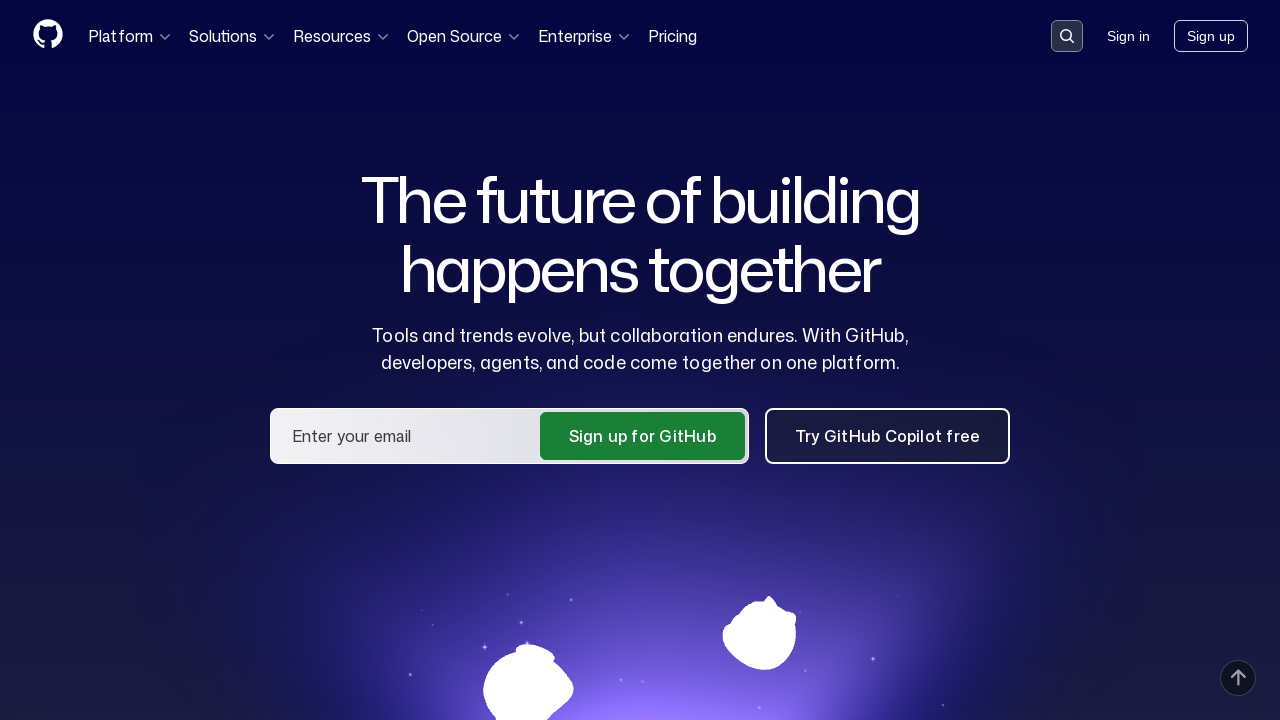

Located login link element
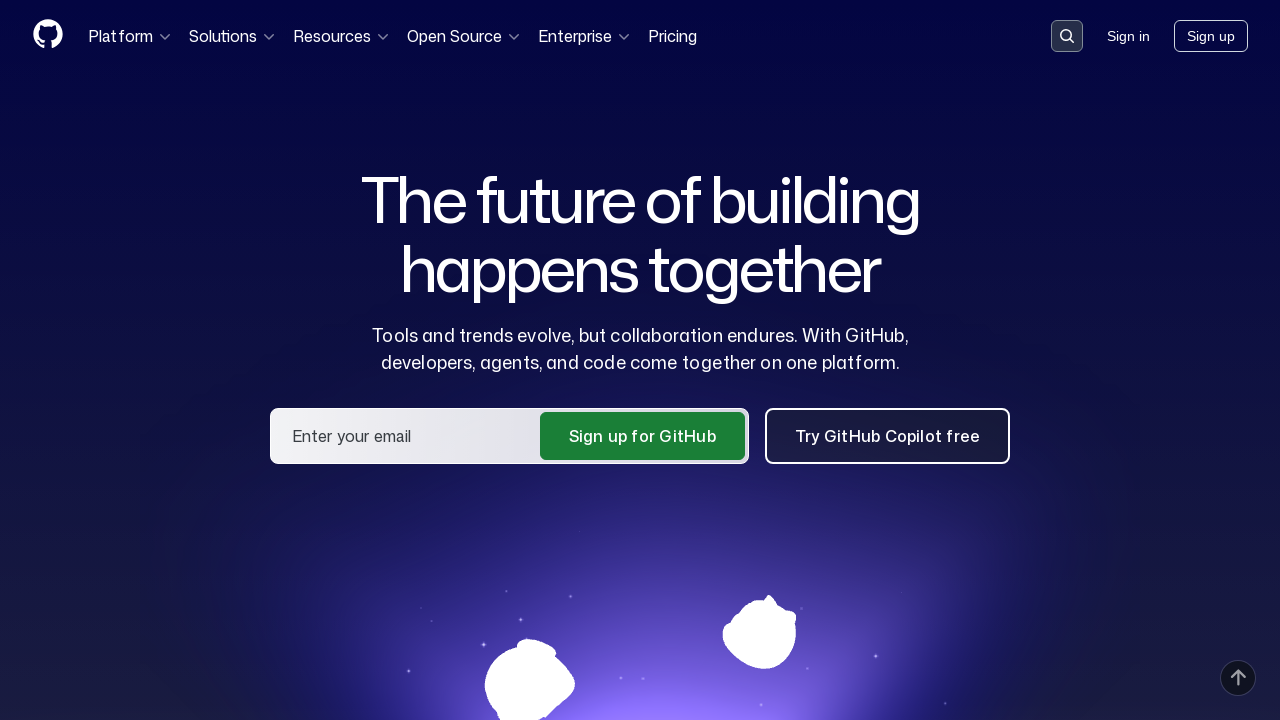

Neither user menu nor login link is visible - authentication state cannot be determined
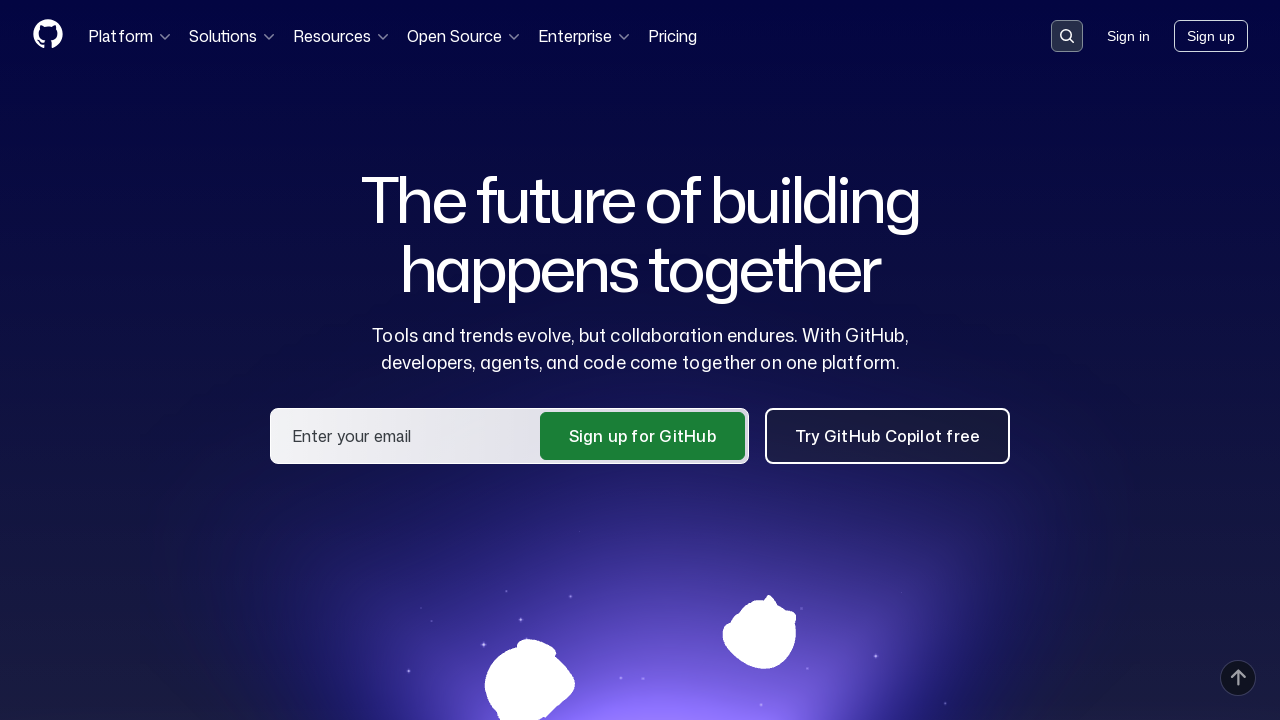

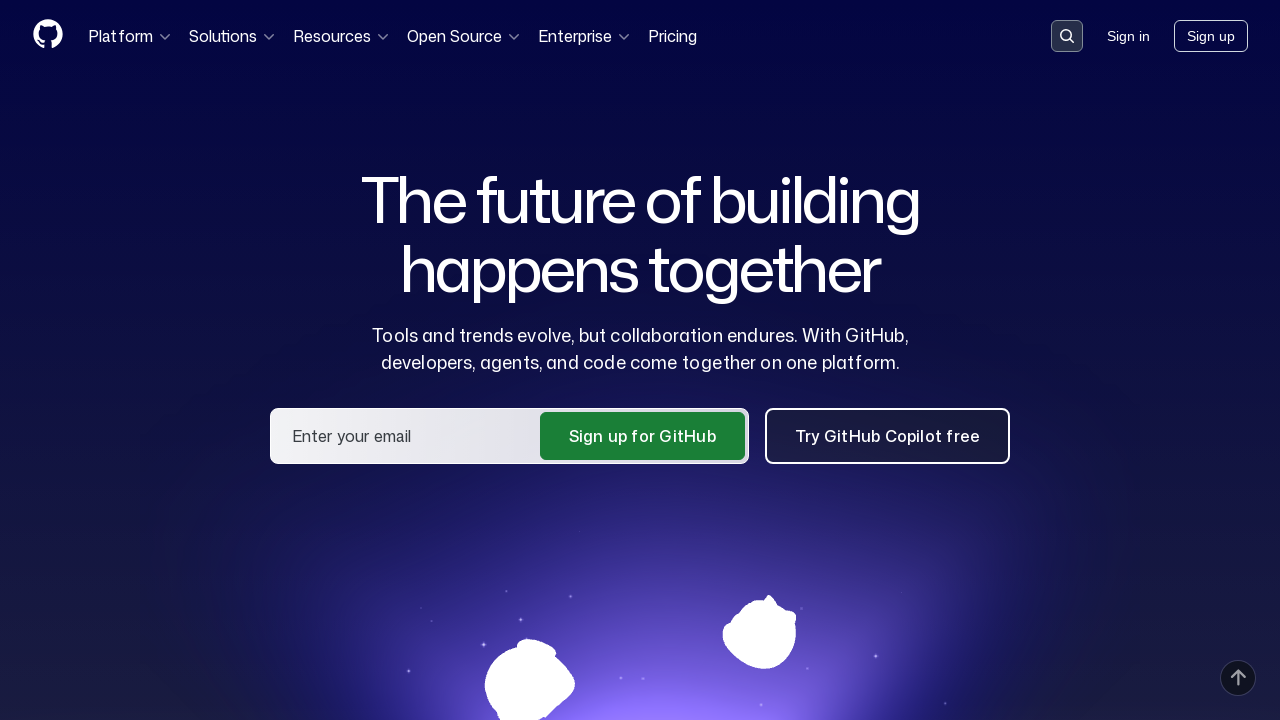